Tests filling out a registration form on a demo automation testing site by entering personal information including first name, last name, address, email, phone number, selecting gender, and choosing hobbies.

Starting URL: https://demo.automationtesting.in/Register.html

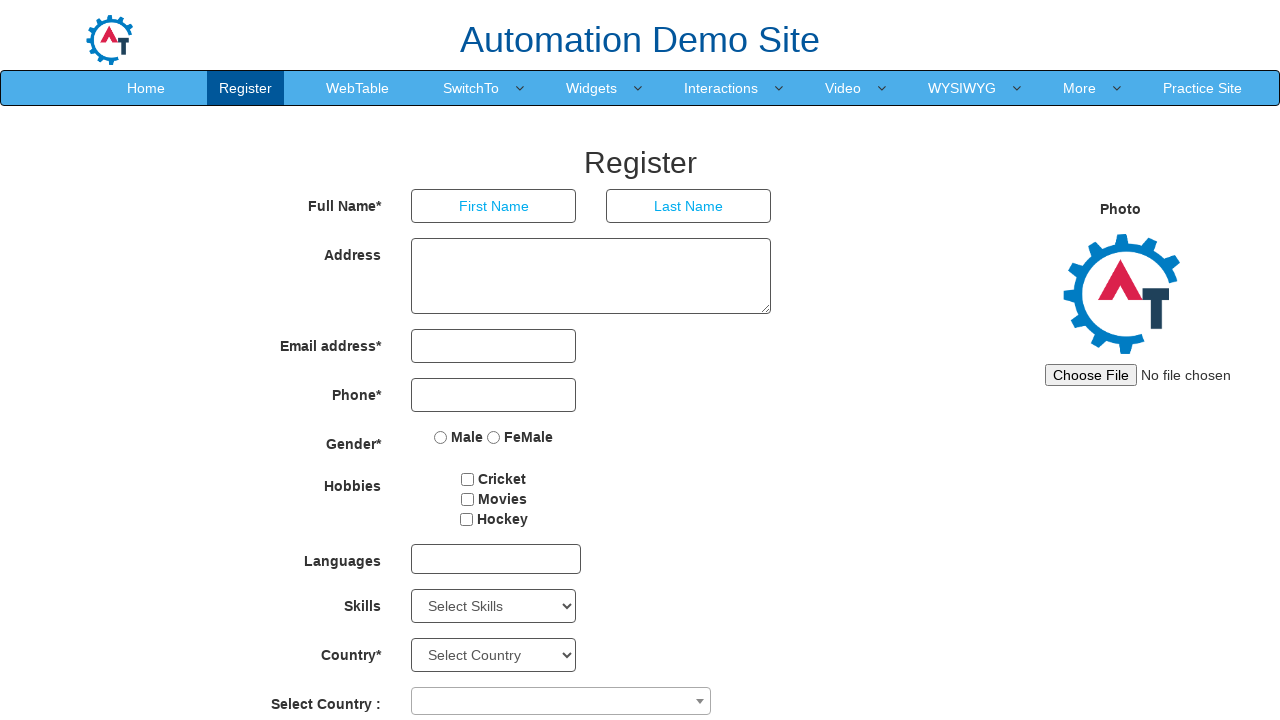

Filled first name field with 'Marcus' on input[placeholder='First Name']
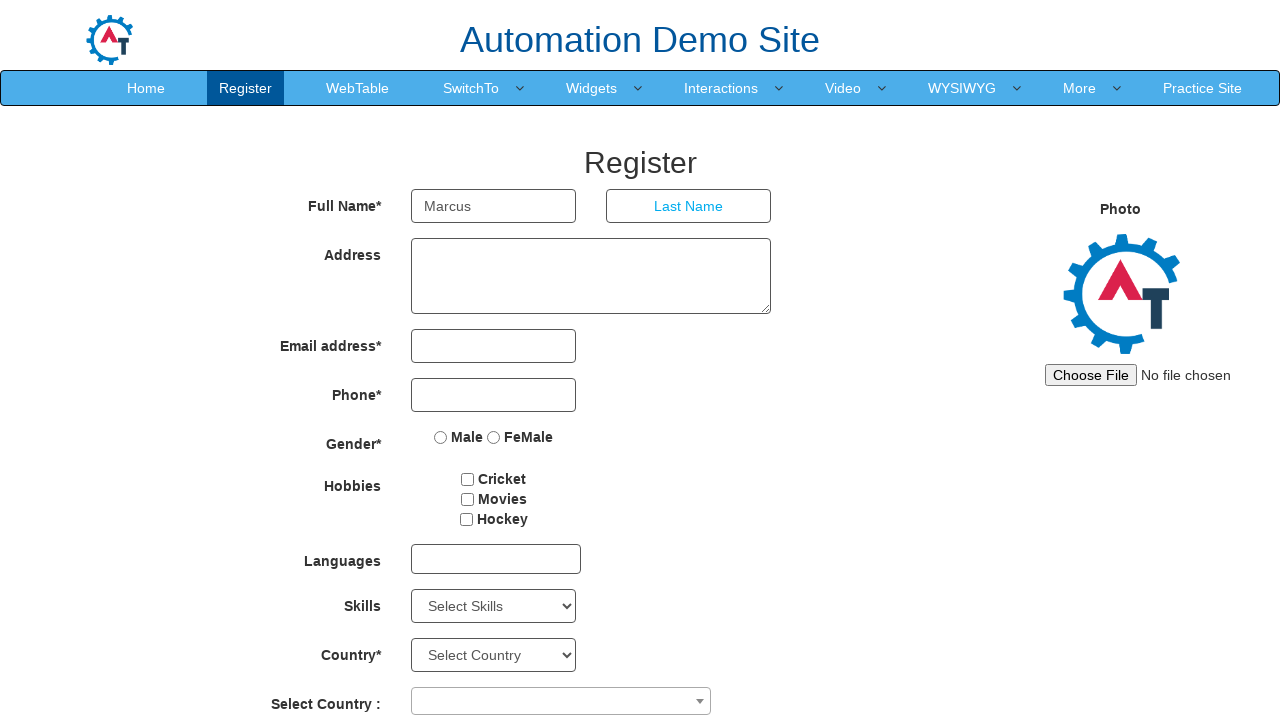

Filled last name field with 'Johnson' on input[placeholder='Last Name']
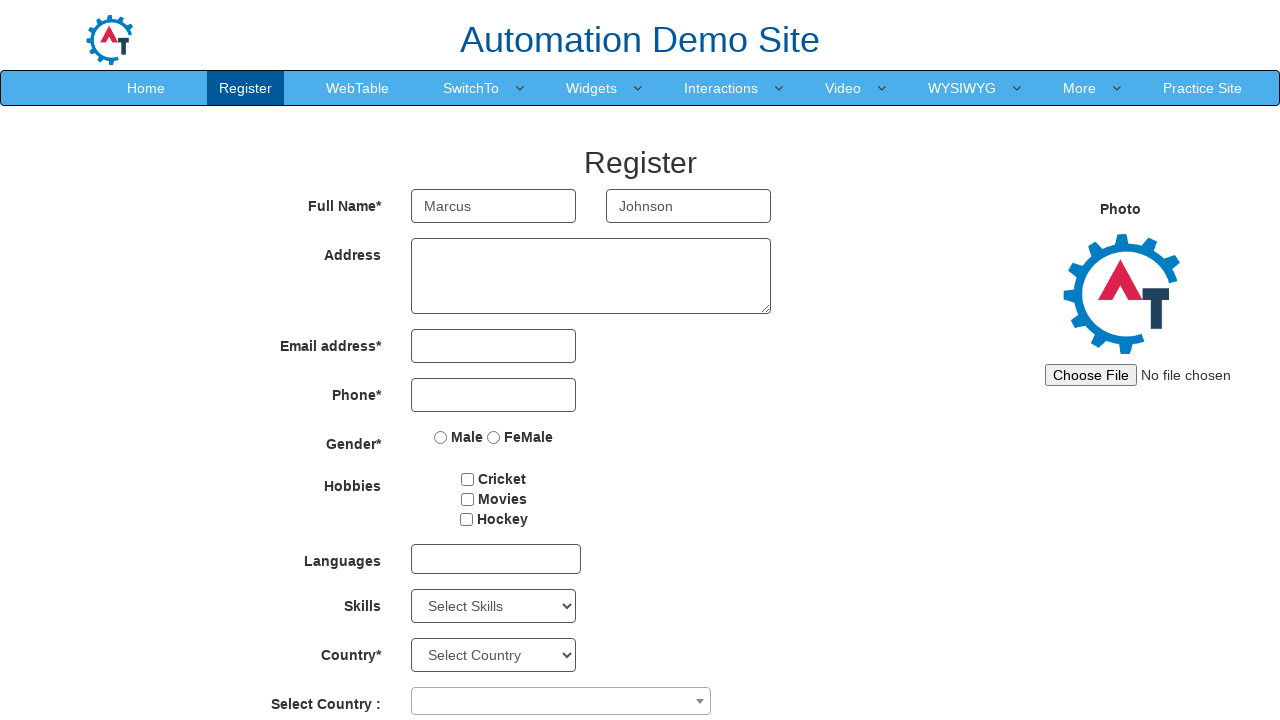

Filled address field with '456 Oak Avenue, Suite 201, Springfield, IL 62701' on textarea.form-control
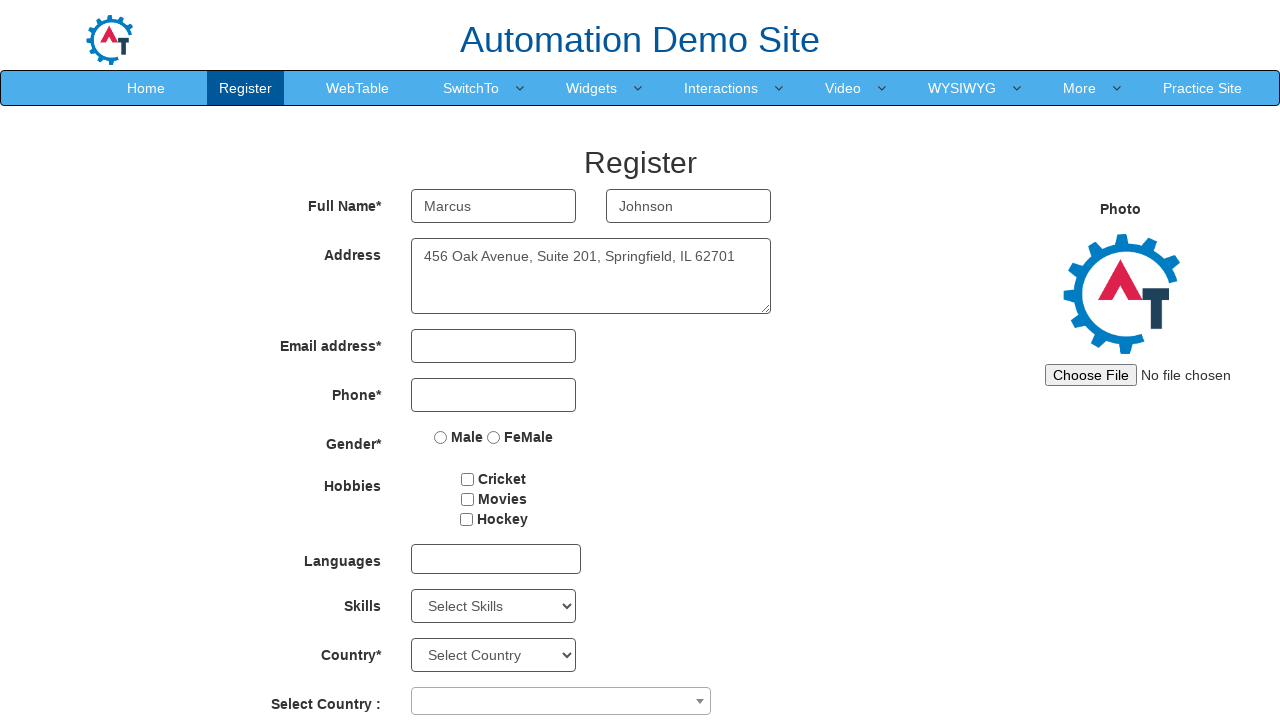

Filled email field with 'marcus.johnson@testmail.com' on input[type='email']
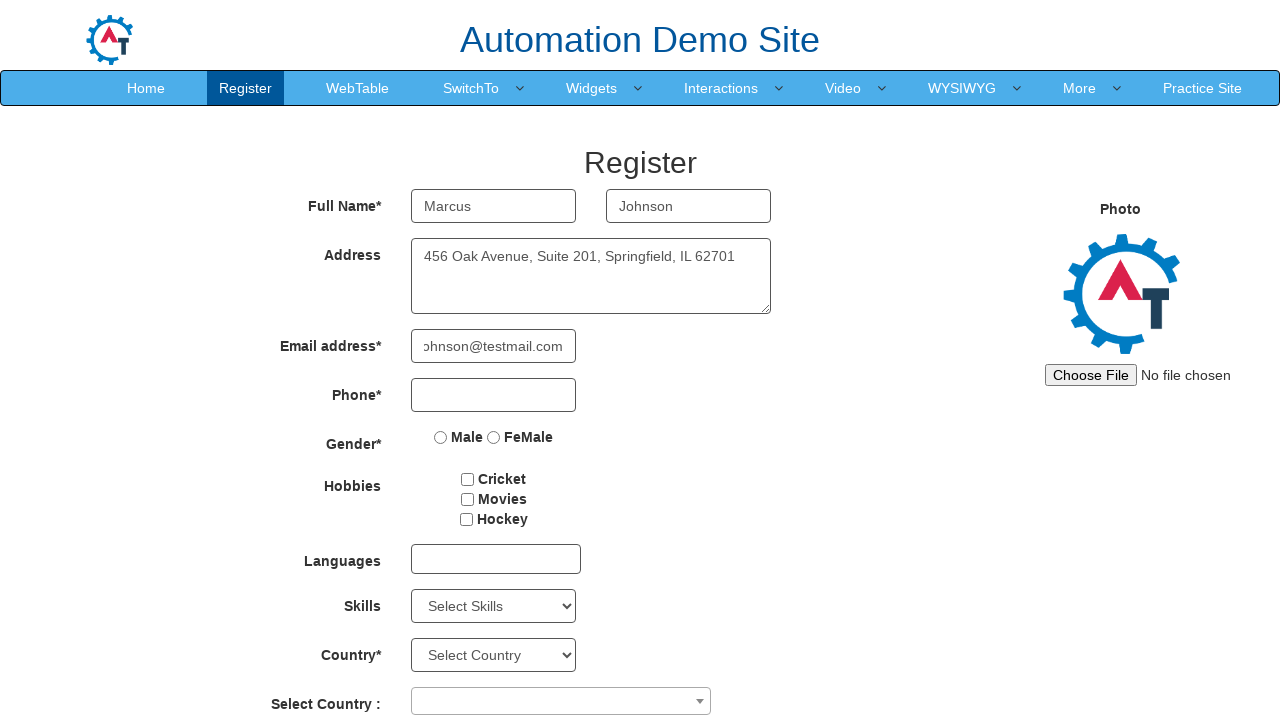

Filled phone number field with '5551234567' on input[type='tel']
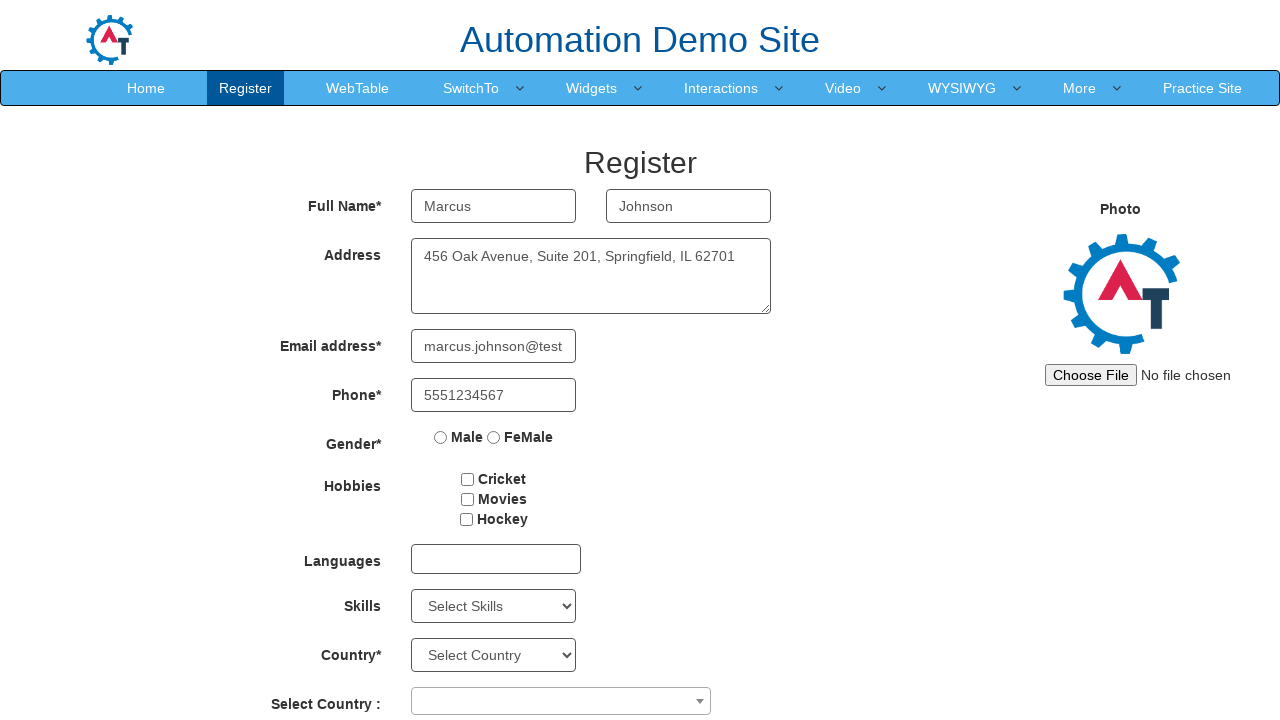

Selected male gender radio button at (441, 437) on input[type='radio'] >> nth=0
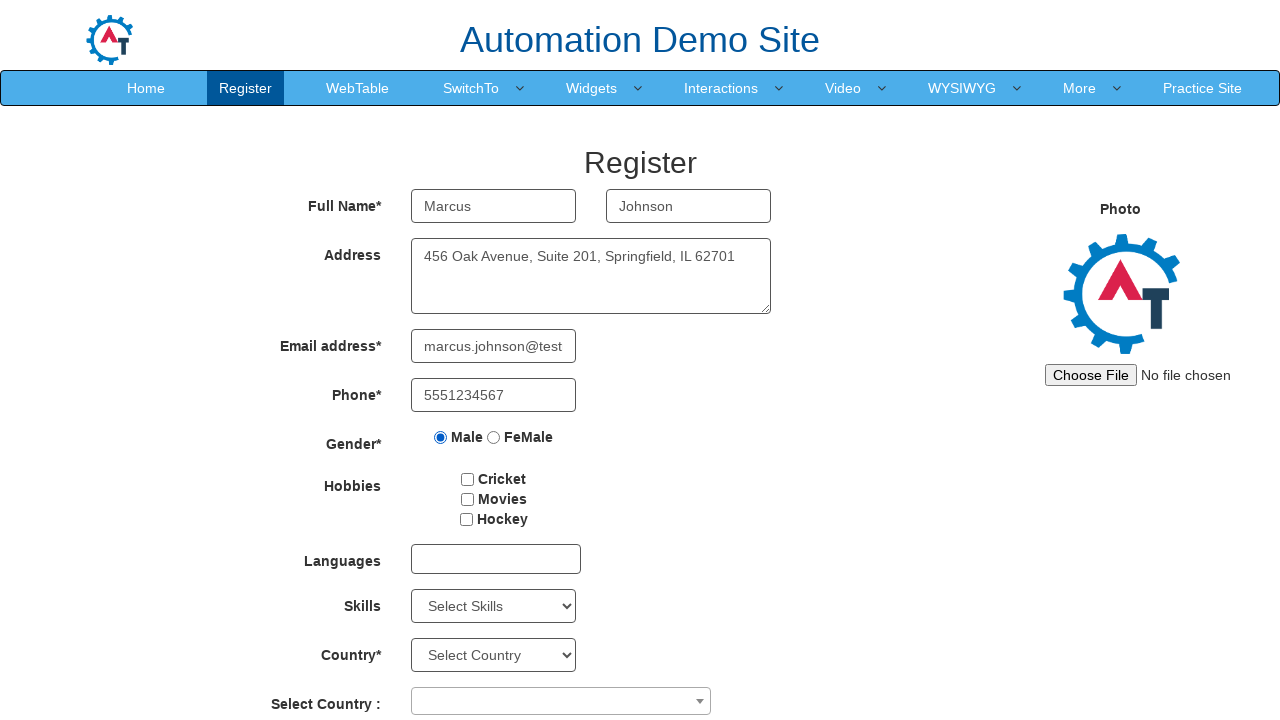

Selected first hobby checkbox at (468, 479) on input[type='checkbox'] >> nth=0
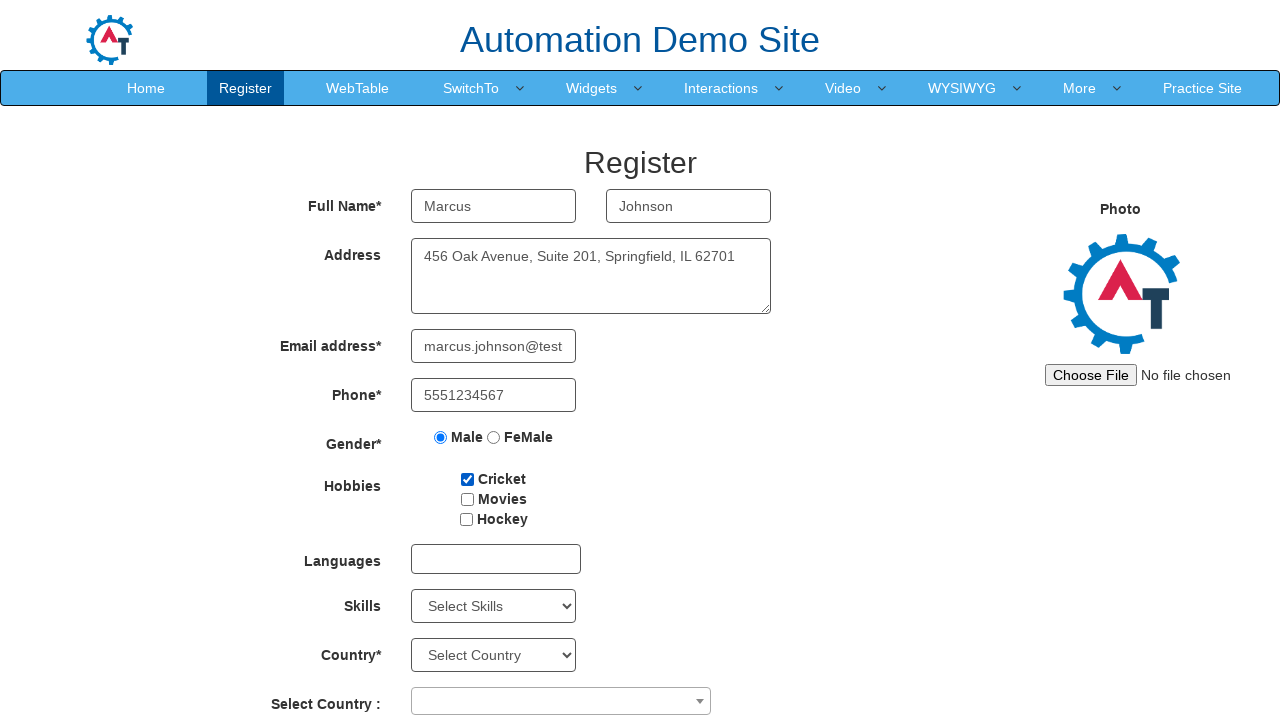

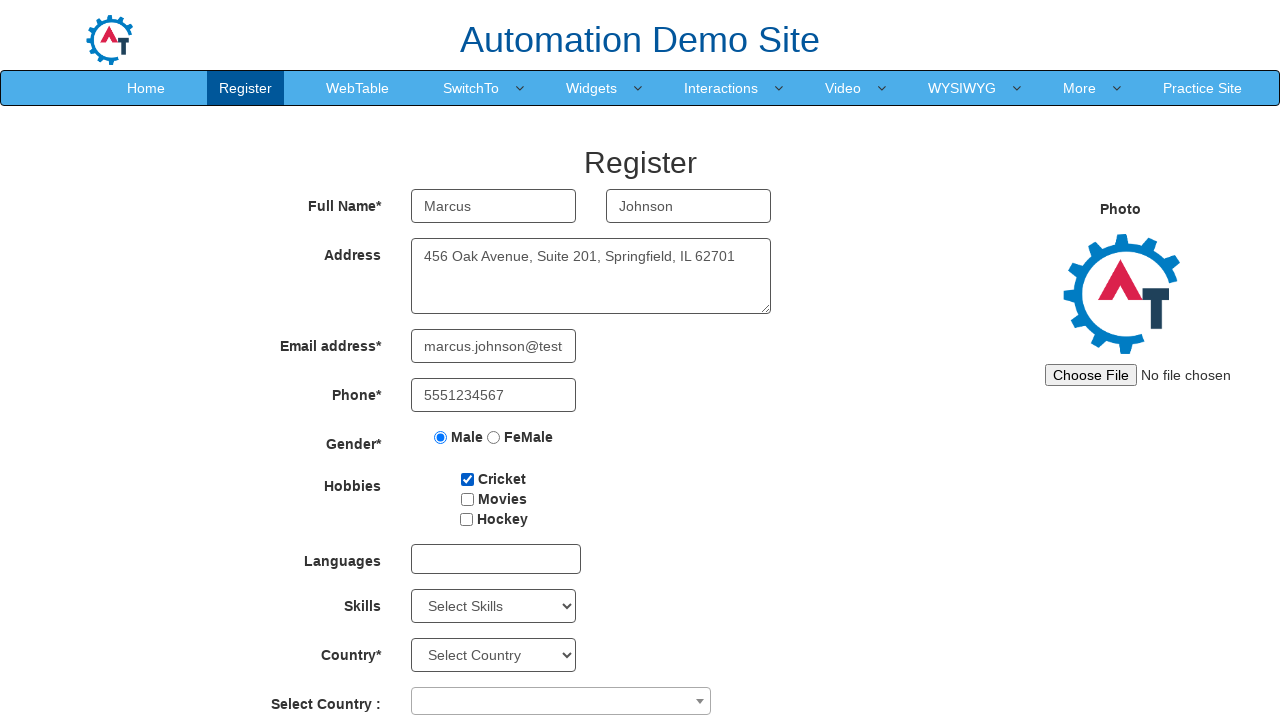